Tests a slow calculator by setting a delay value, performing a simple addition (7+8), and verifying the result displays 15

Starting URL: https://bonigarcia.dev/selenium-webdriver-java/slow-calculator.html

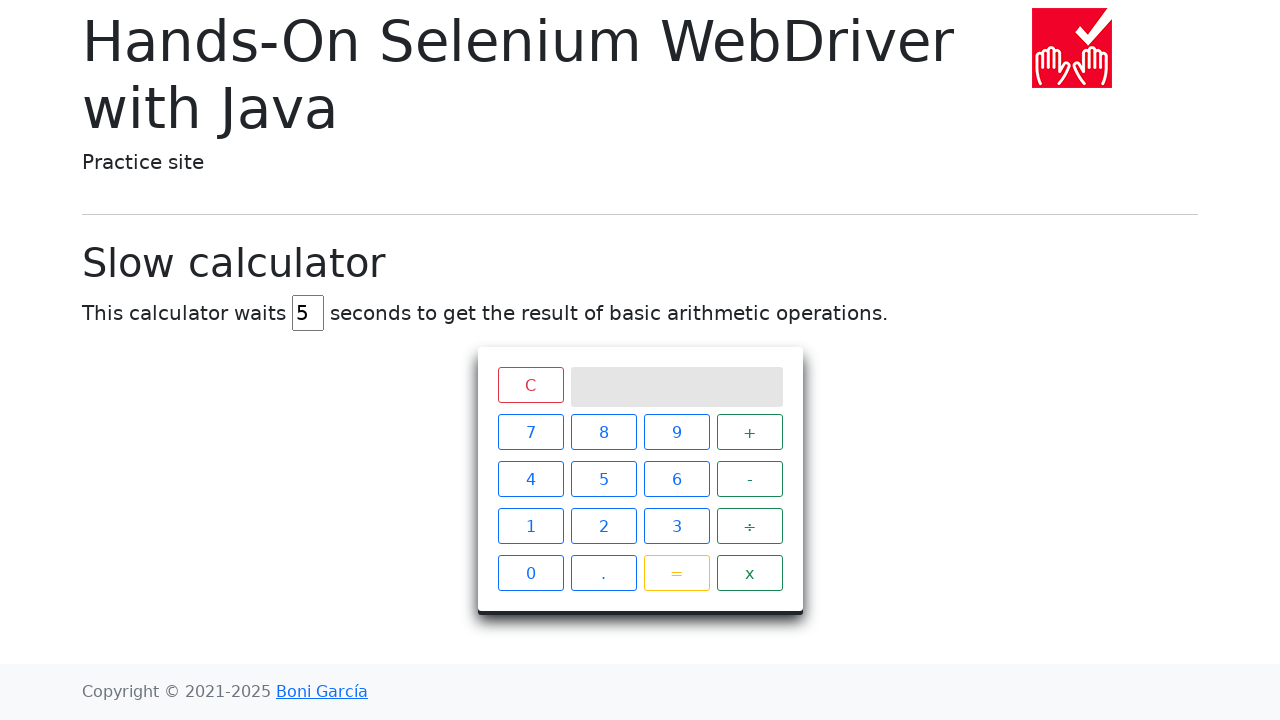

Cleared delay field on #delay
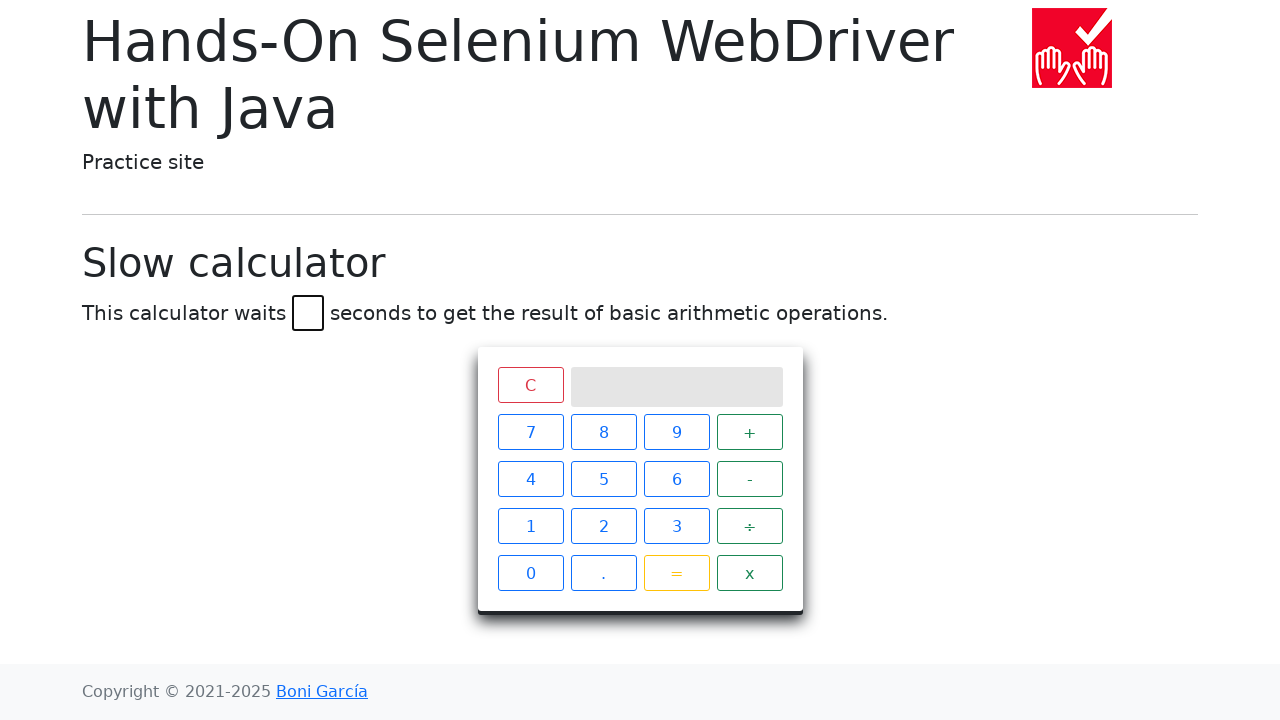

Set delay value to 45 milliseconds on #delay
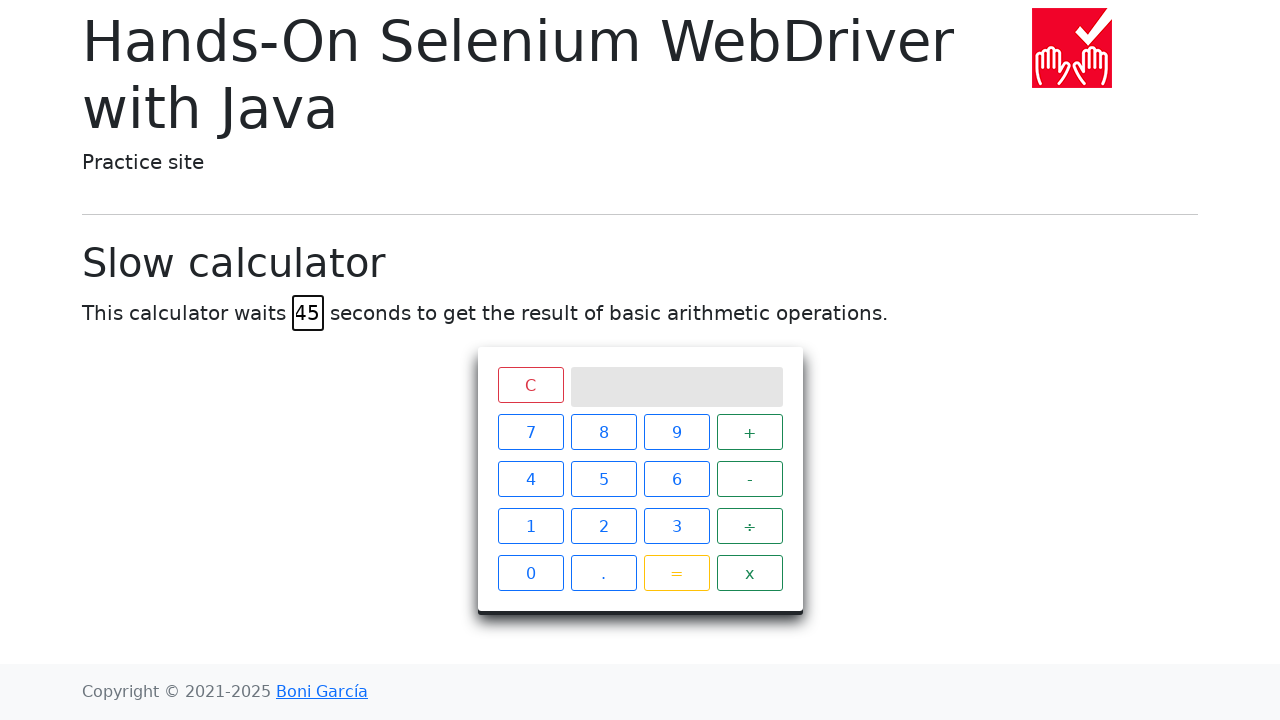

Clicked calculator button '7' at (530, 432) on xpath=//span[text()='7']
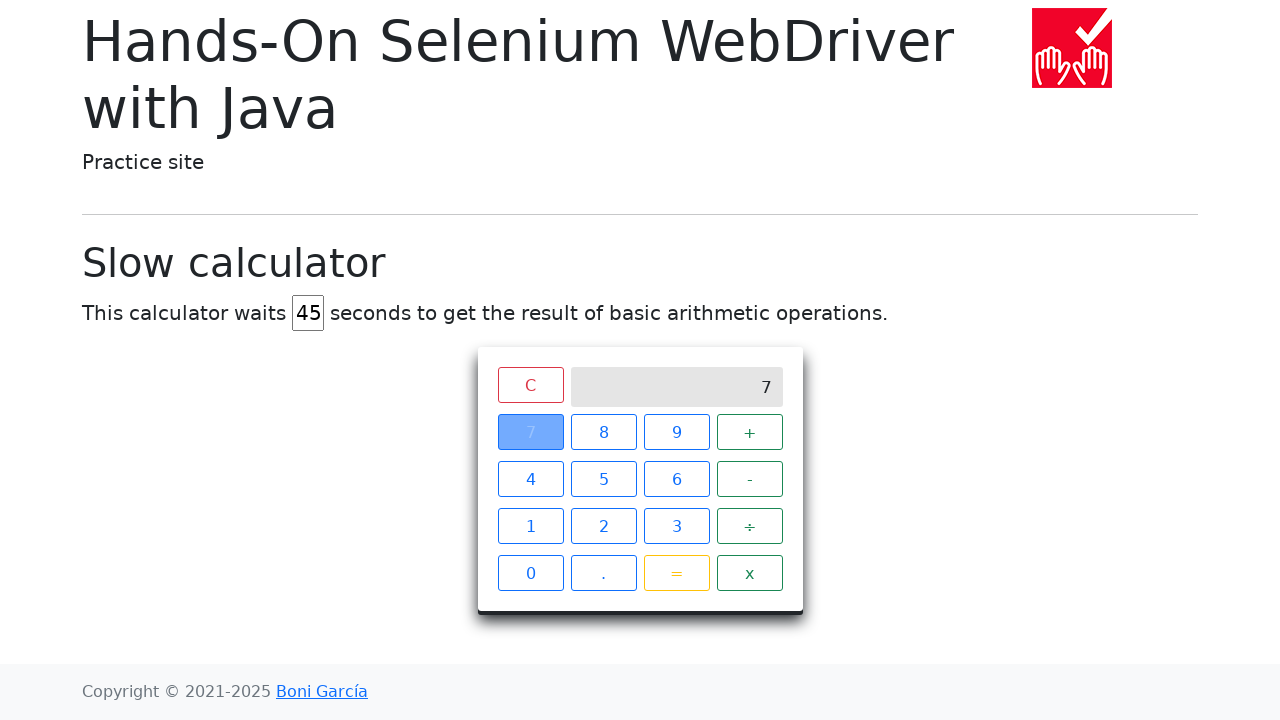

Clicked calculator button '+' at (750, 432) on xpath=//span[text()='+']
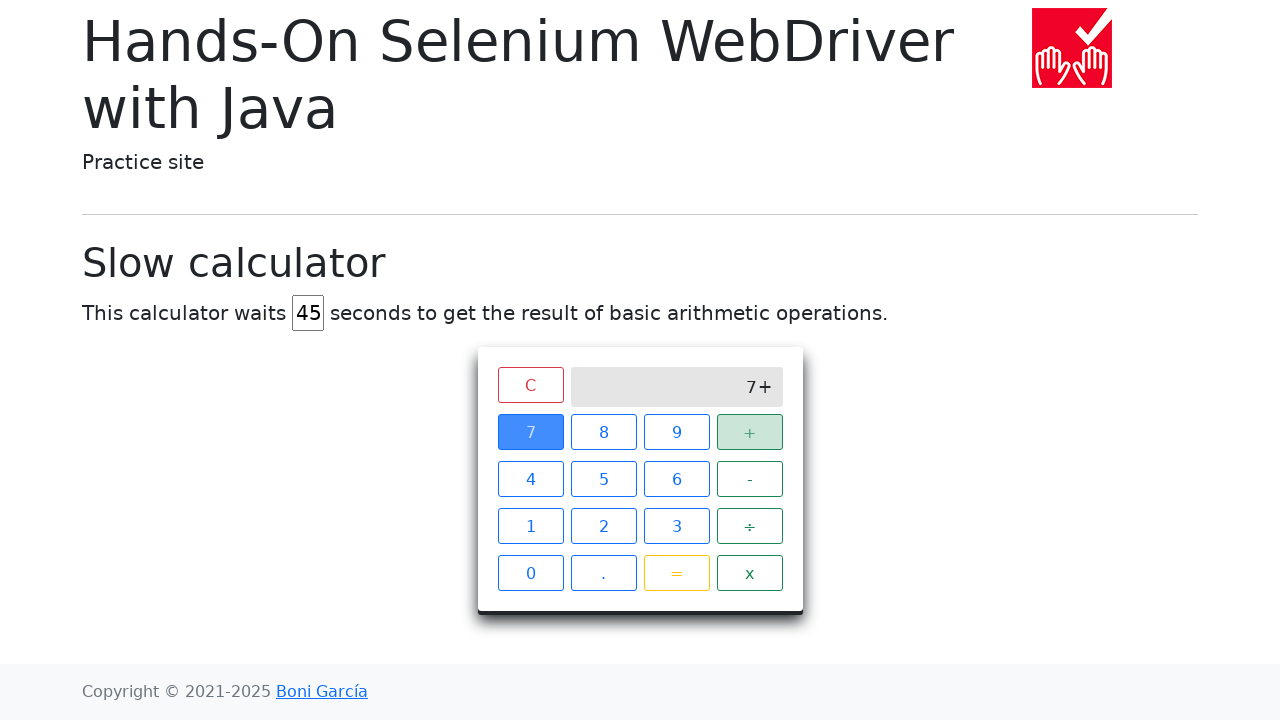

Clicked calculator button '8' at (604, 432) on xpath=//span[text()='8']
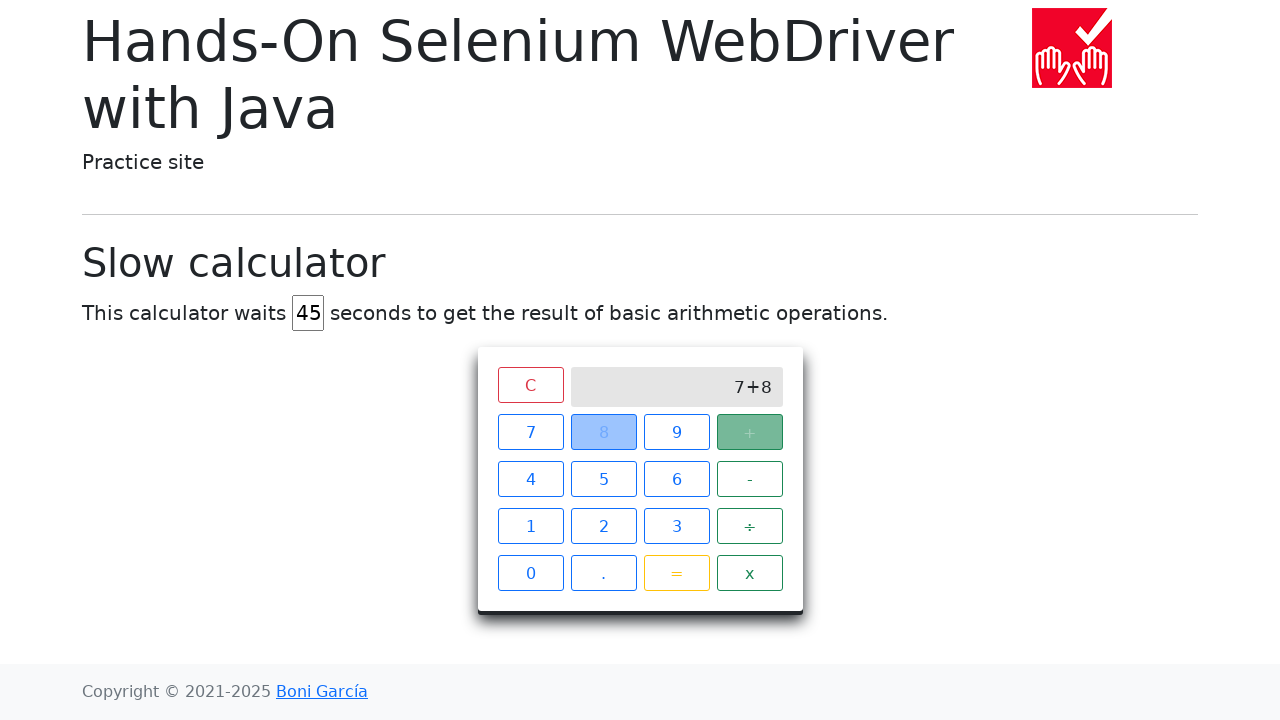

Clicked calculator button '=' at (676, 573) on xpath=//span[text()='=']
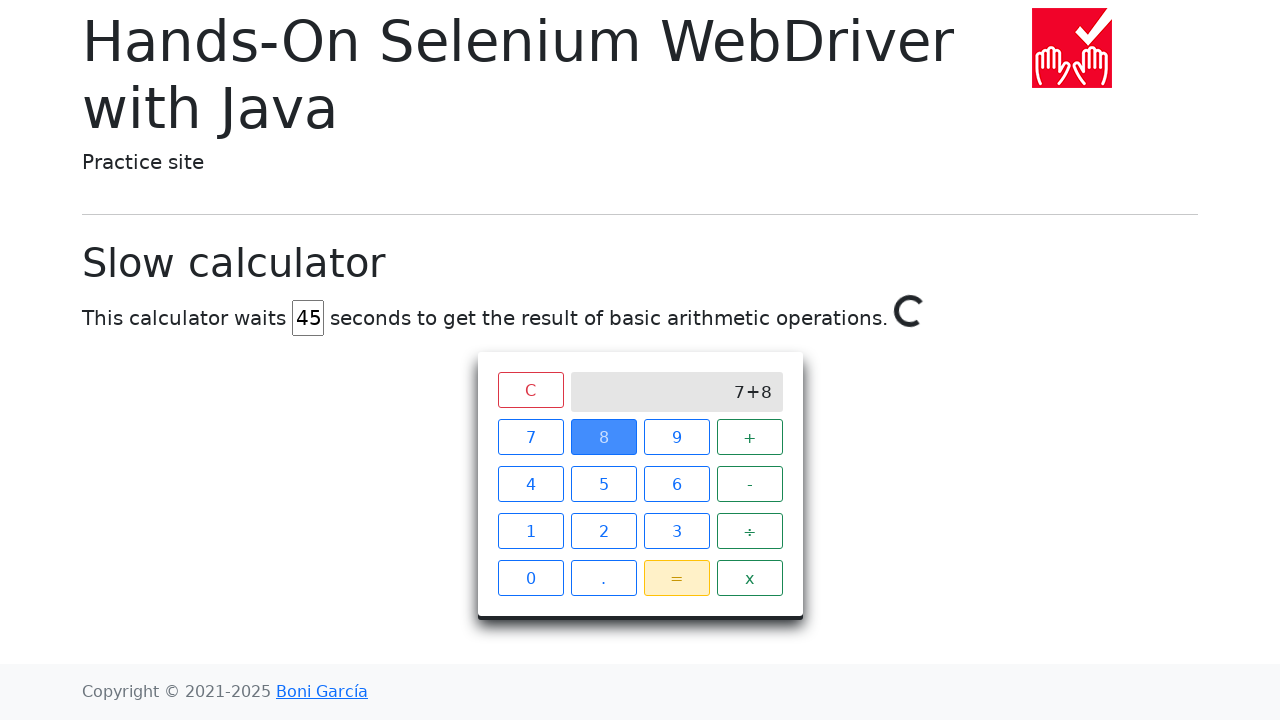

Verified calculation result displays 15
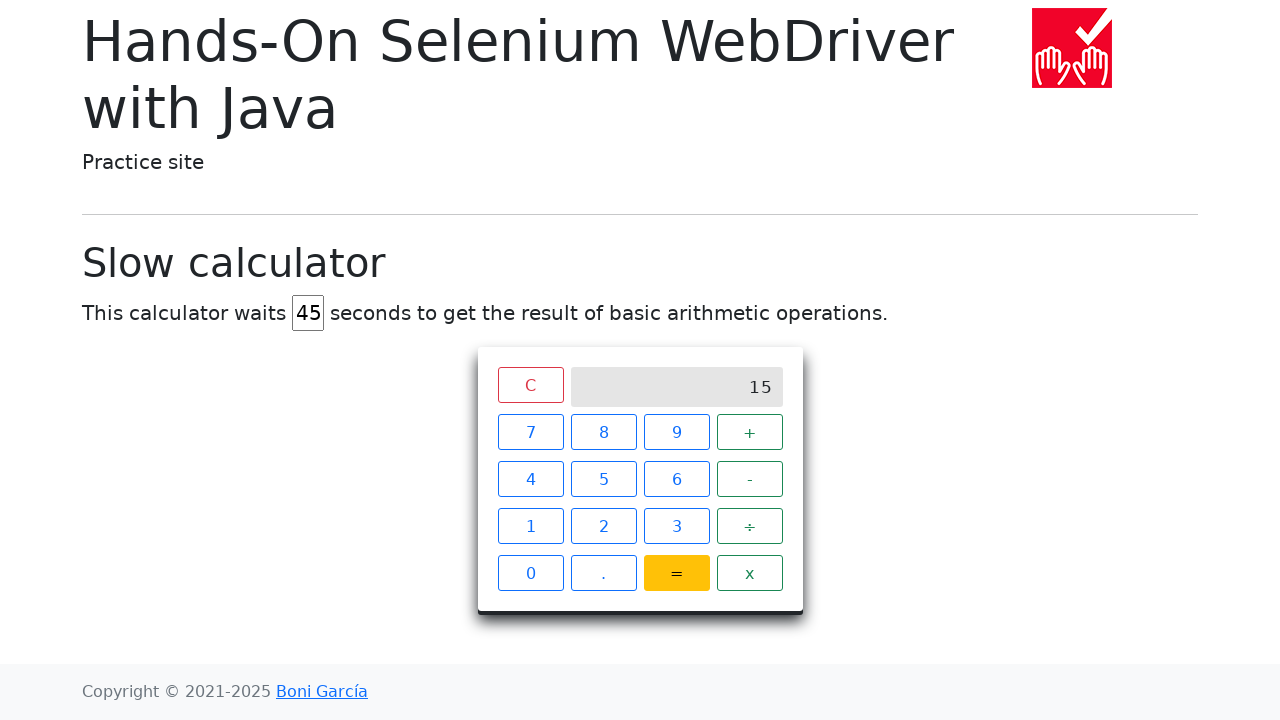

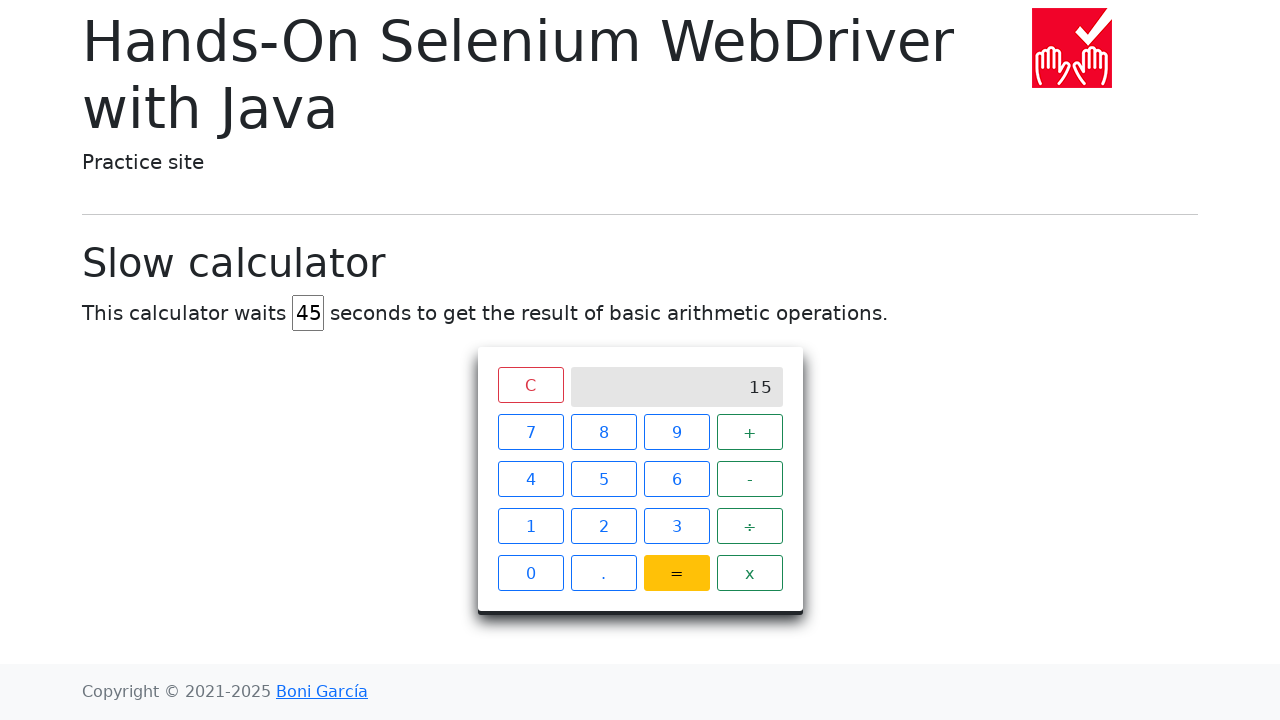